Tests browser window handling by clicking a link that opens a new window, switching to the child window to read its content, then switching back to the parent window to verify its content.

Starting URL: https://the-internet.herokuapp.com/windows

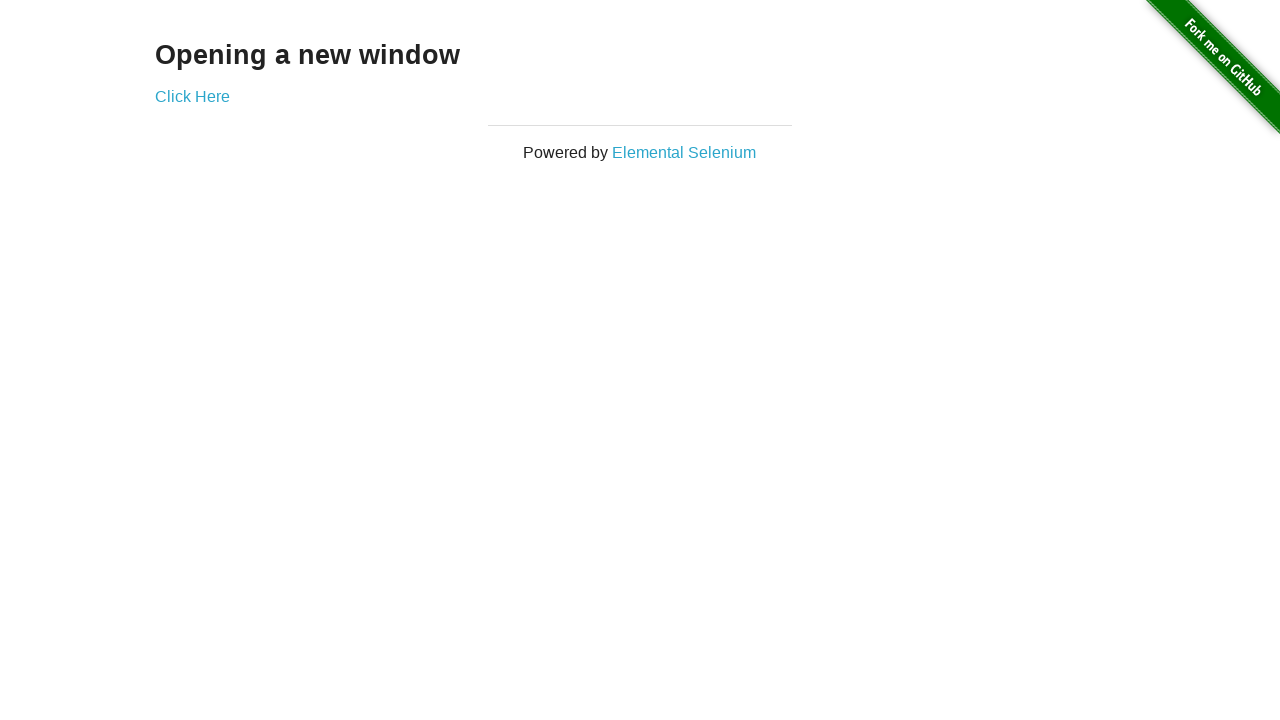

Clicked 'Click Here' link to open new window at (192, 96) on text=Click Here
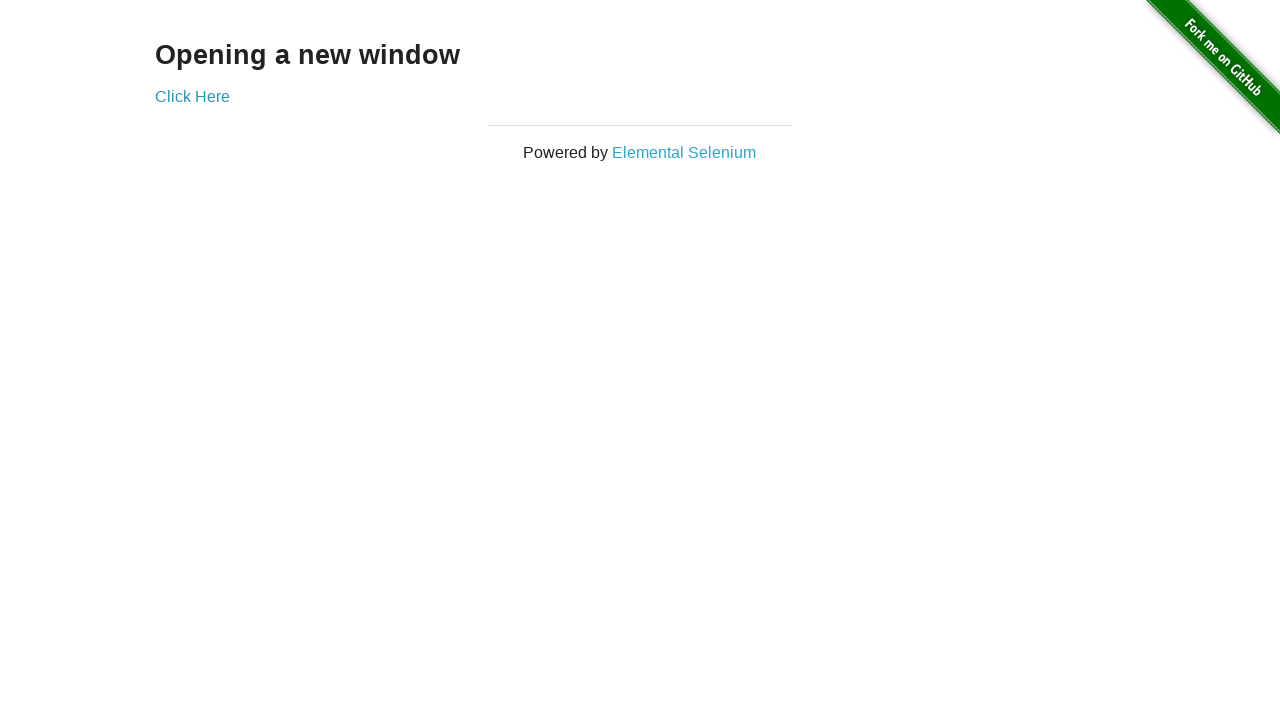

New child window opened and captured
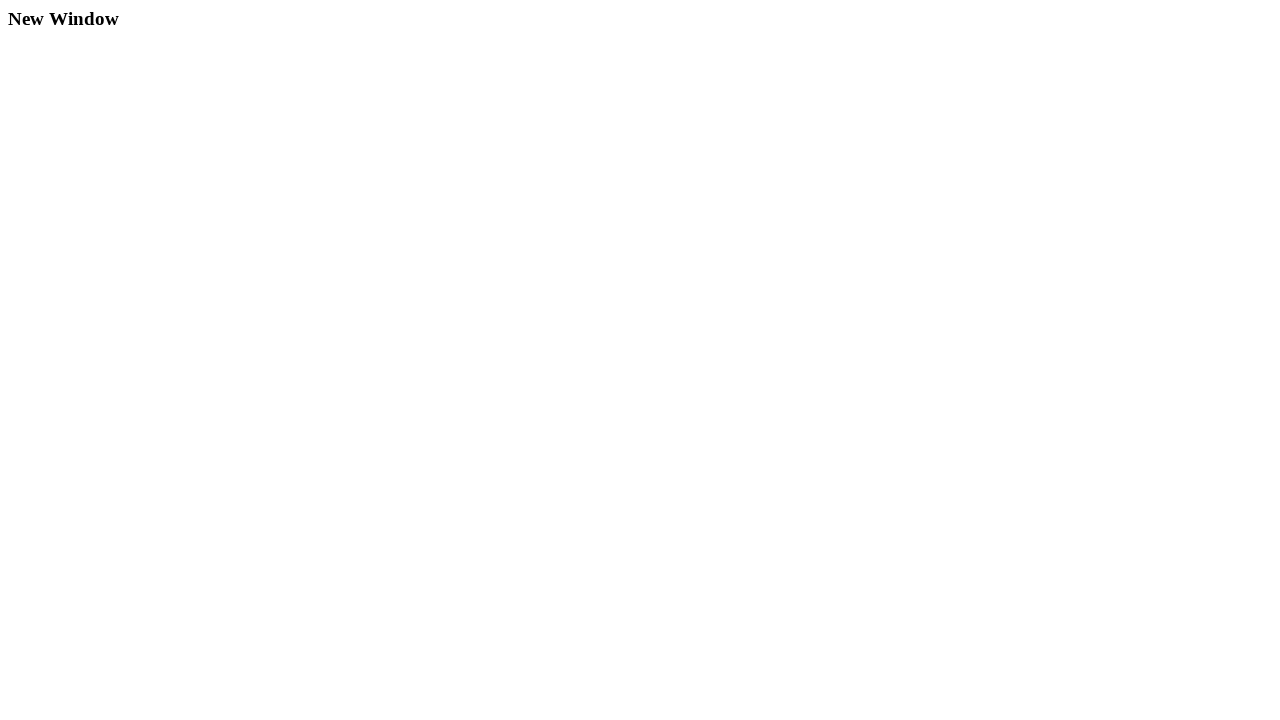

Child window page loaded with h3 element visible
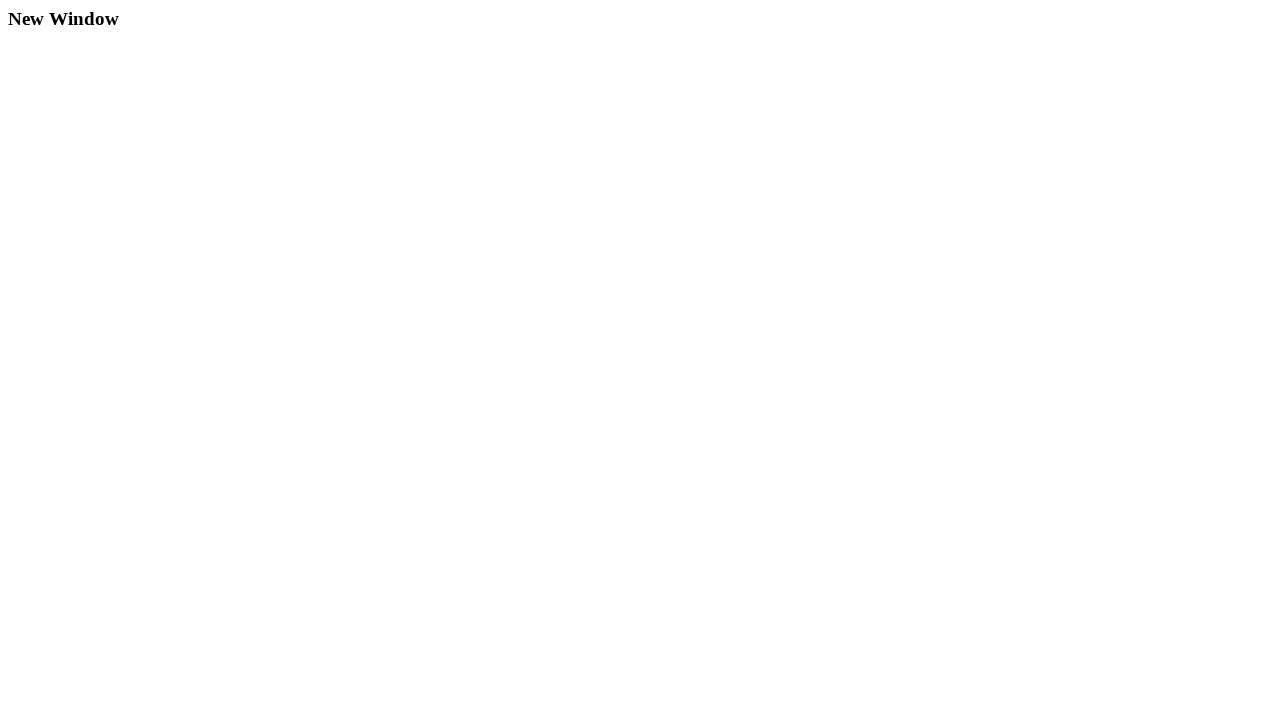

Retrieved child window text content: New Window
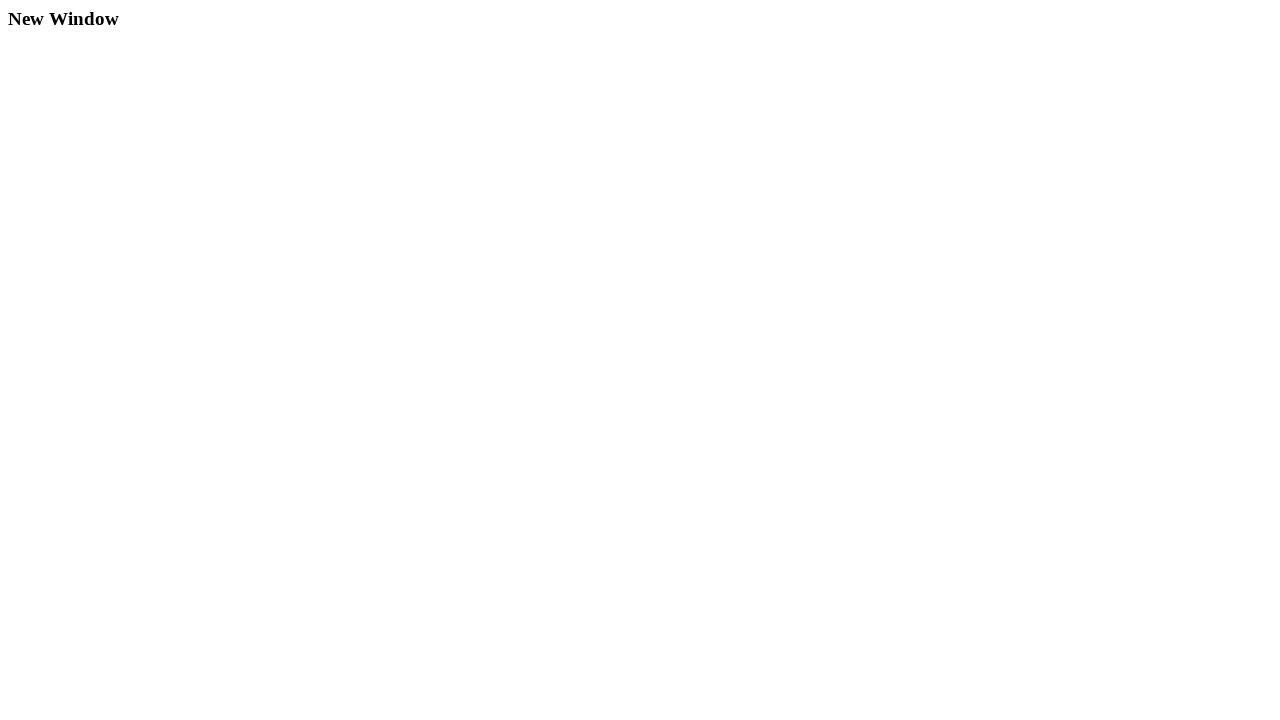

Switched back to parent window
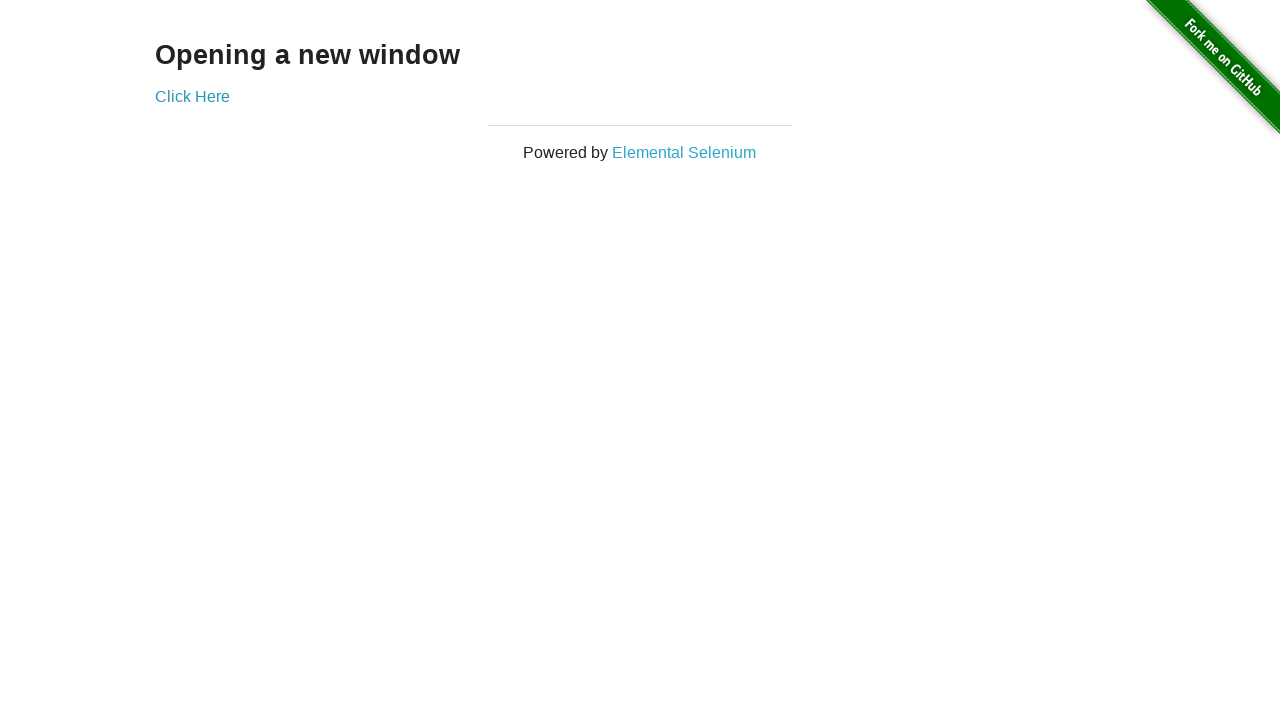

Retrieved parent window text content: Opening a new window
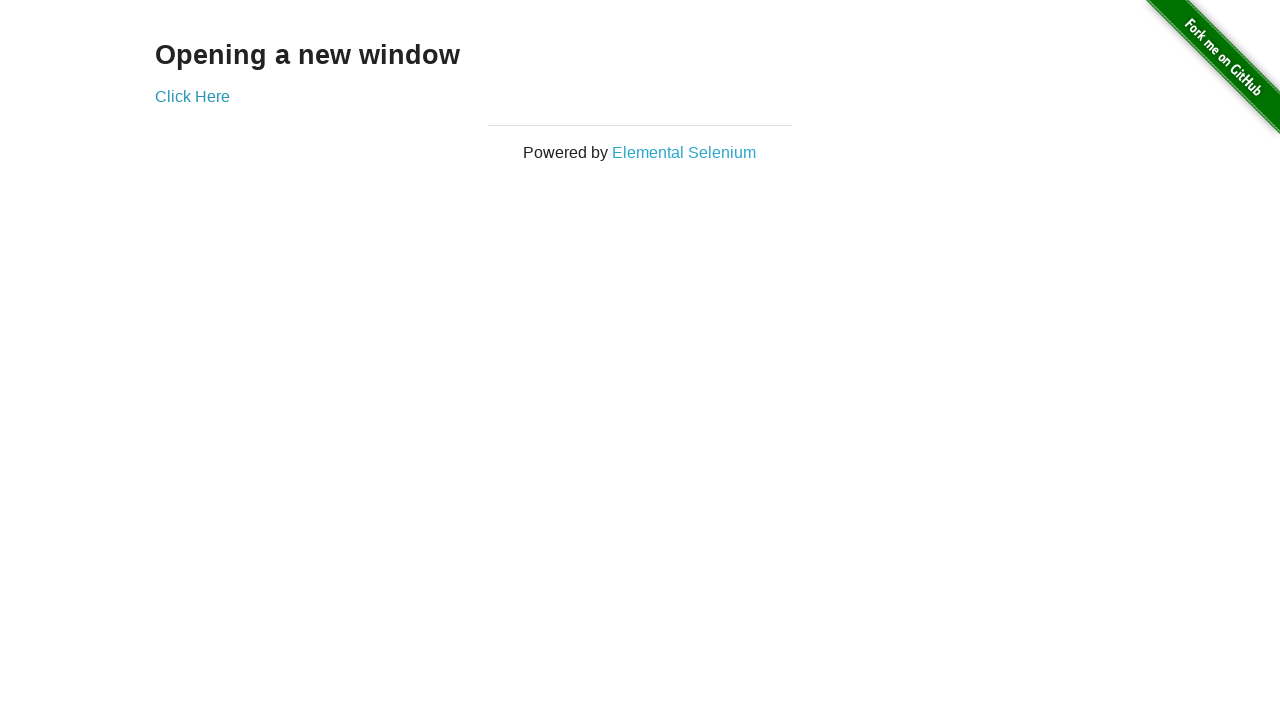

Closed child window
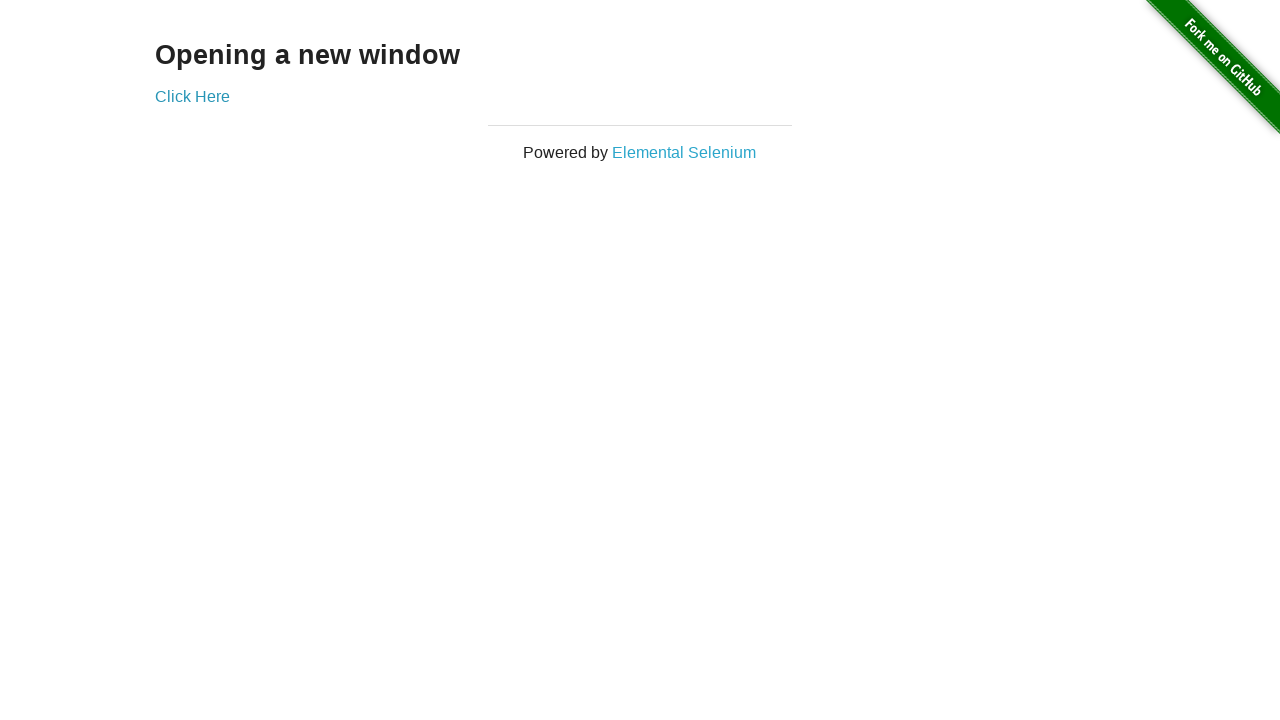

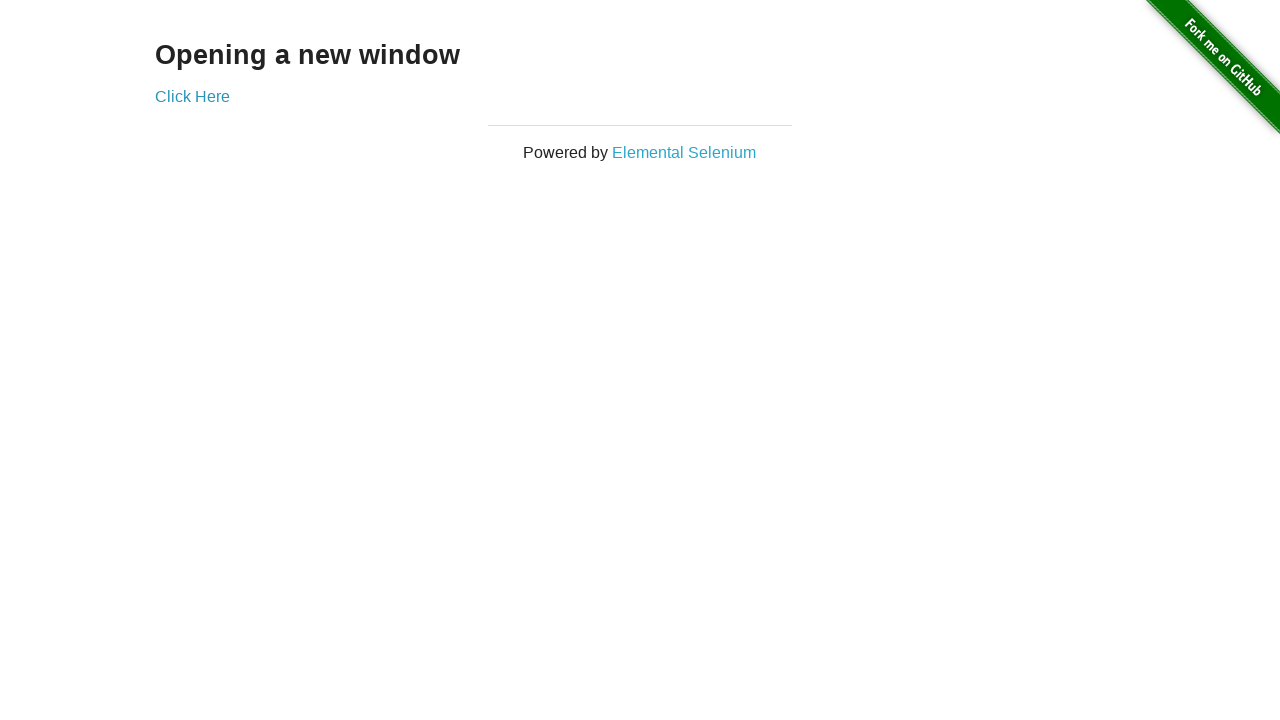